Tests opening a new window, switching between windows, and closing the popup window

Starting URL: https://rahulshettyacademy.com/AutomationPractice/

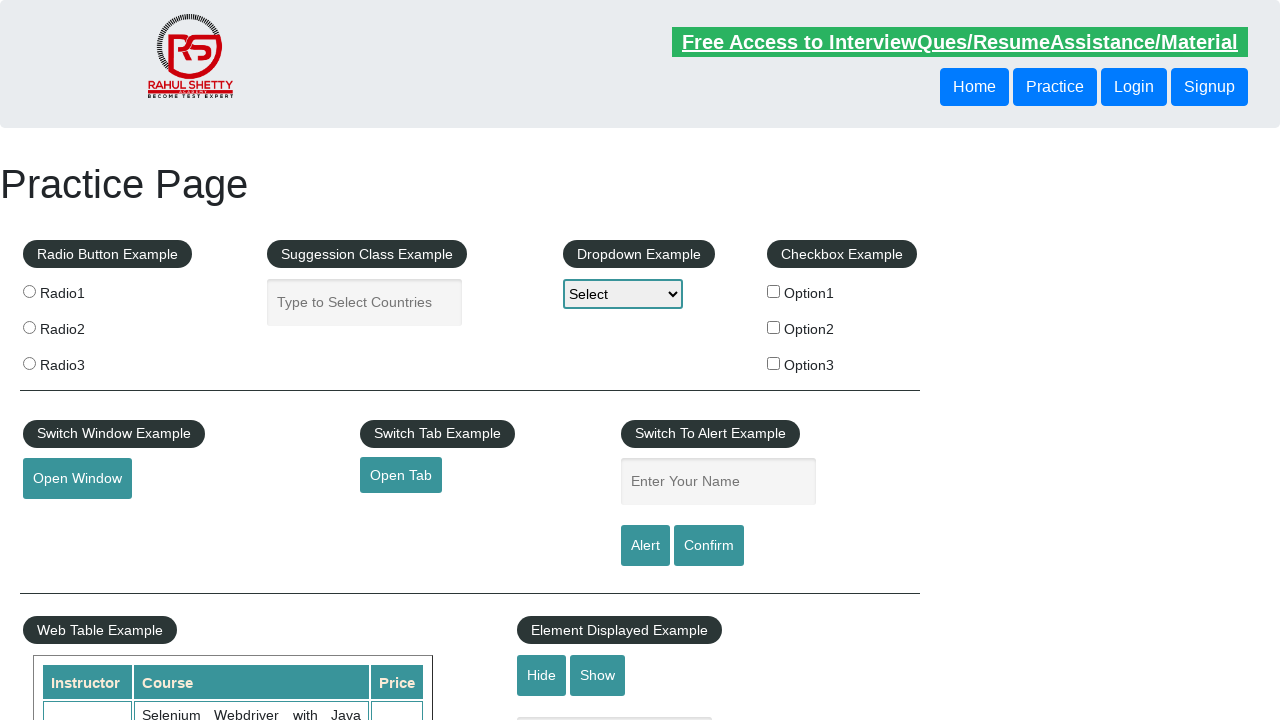

Clicked button to open new window at (77, 479) on button#openwindow
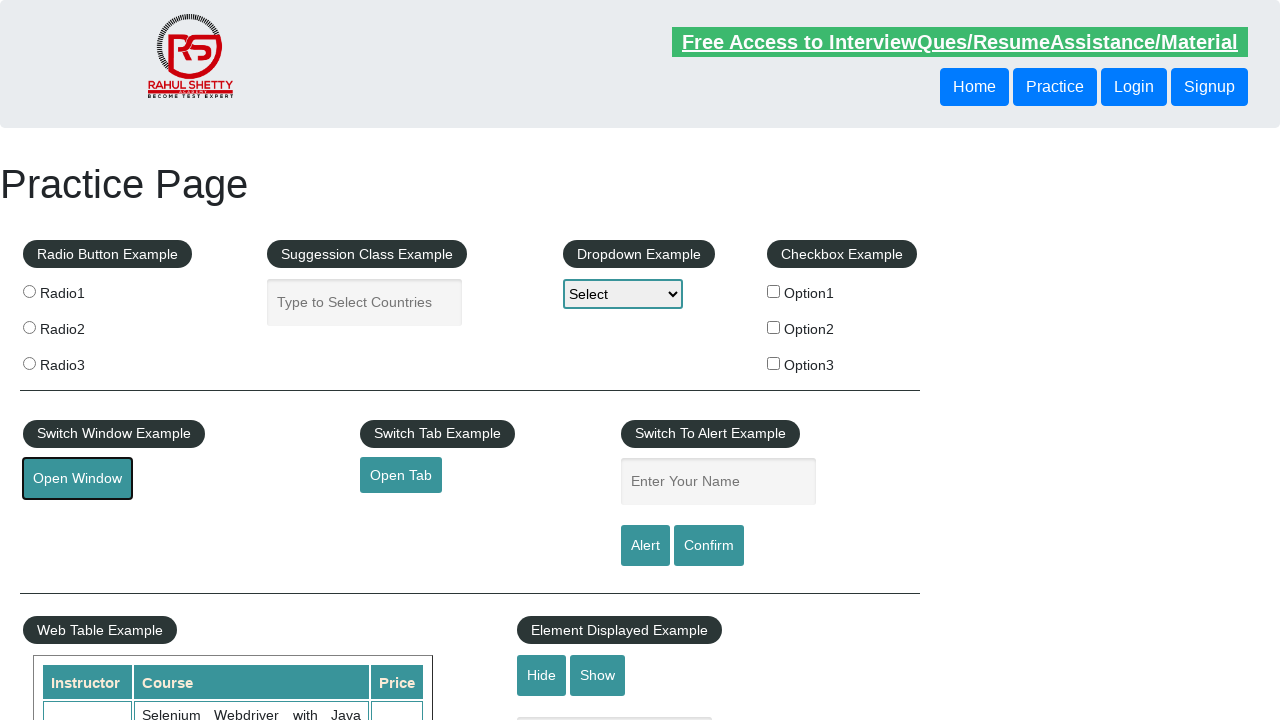

New window opened and captured
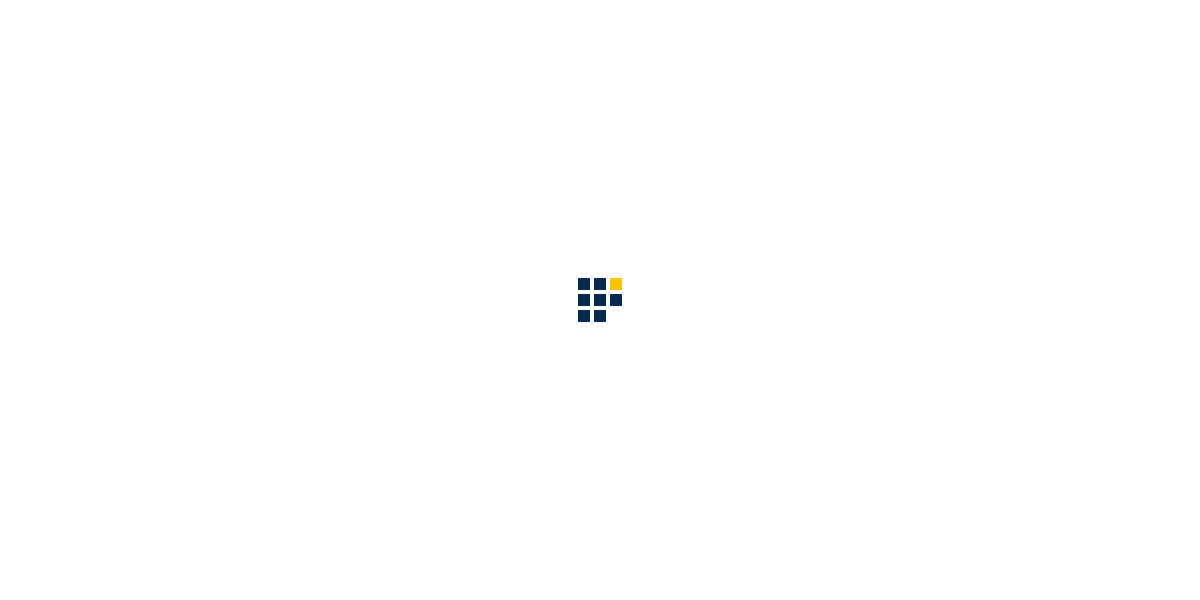

Closed the popup window
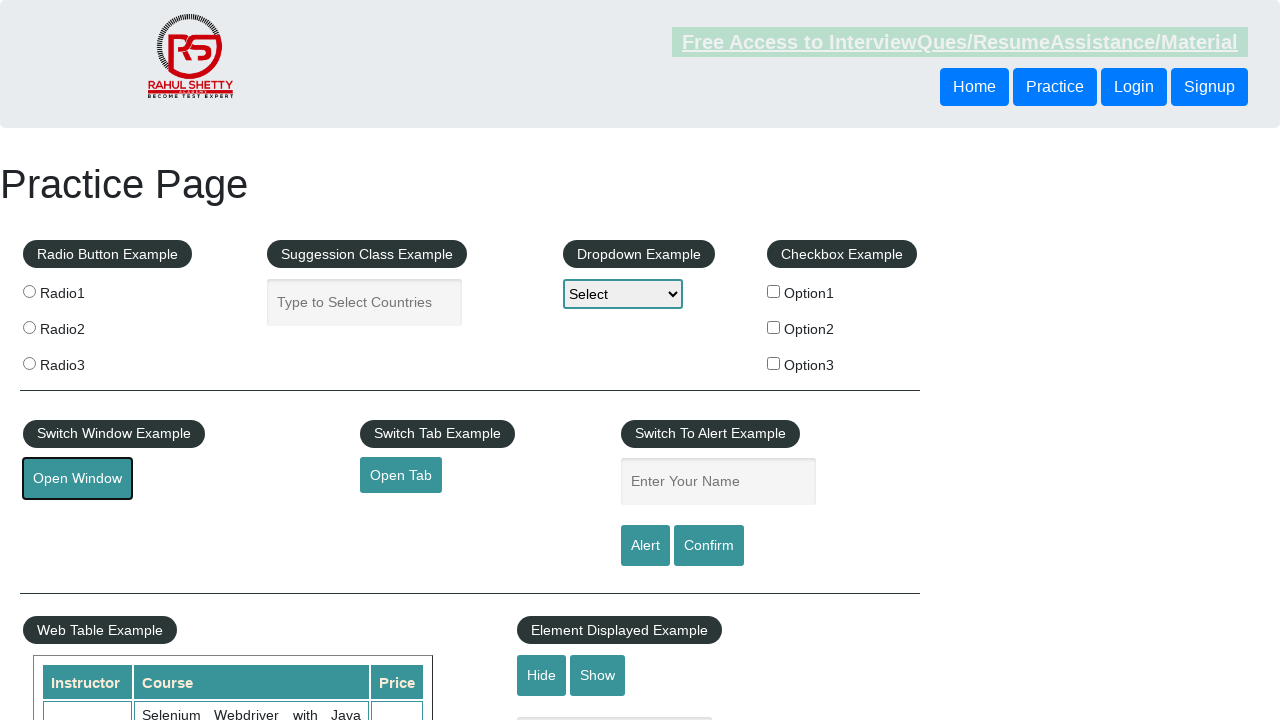

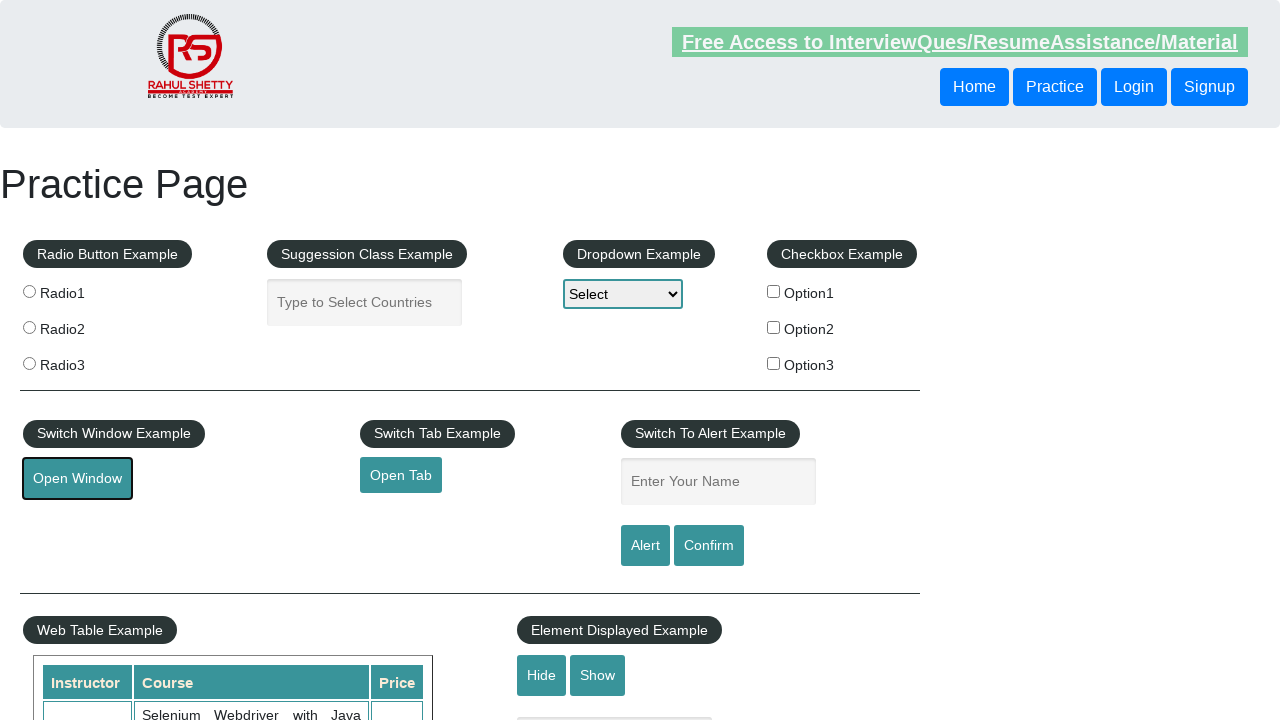